Opens a test page with modals and clicks a button to open a simple modal dialog, then verifies the modal content is visible.

Starting URL: https://applitools.github.io/demo/TestPages/ModalsPage/index.html

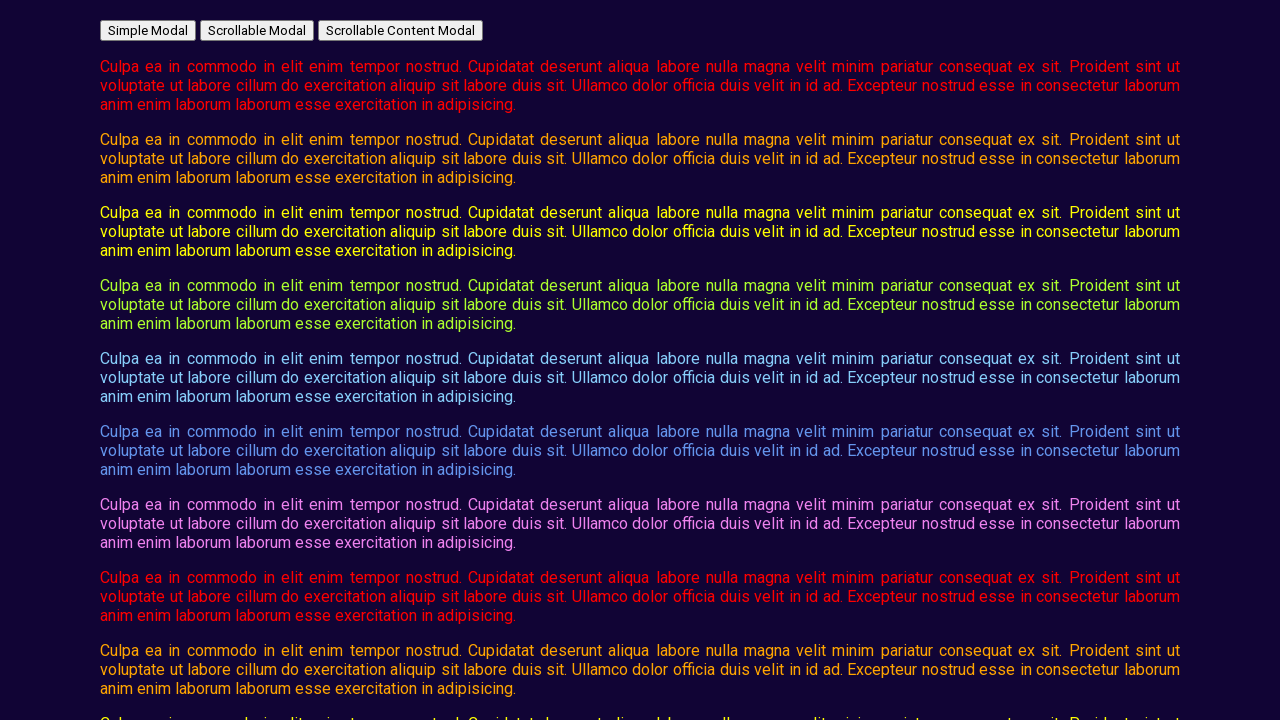

Clicked button to open simple modal dialog at (148, 30) on #open_simple_modal
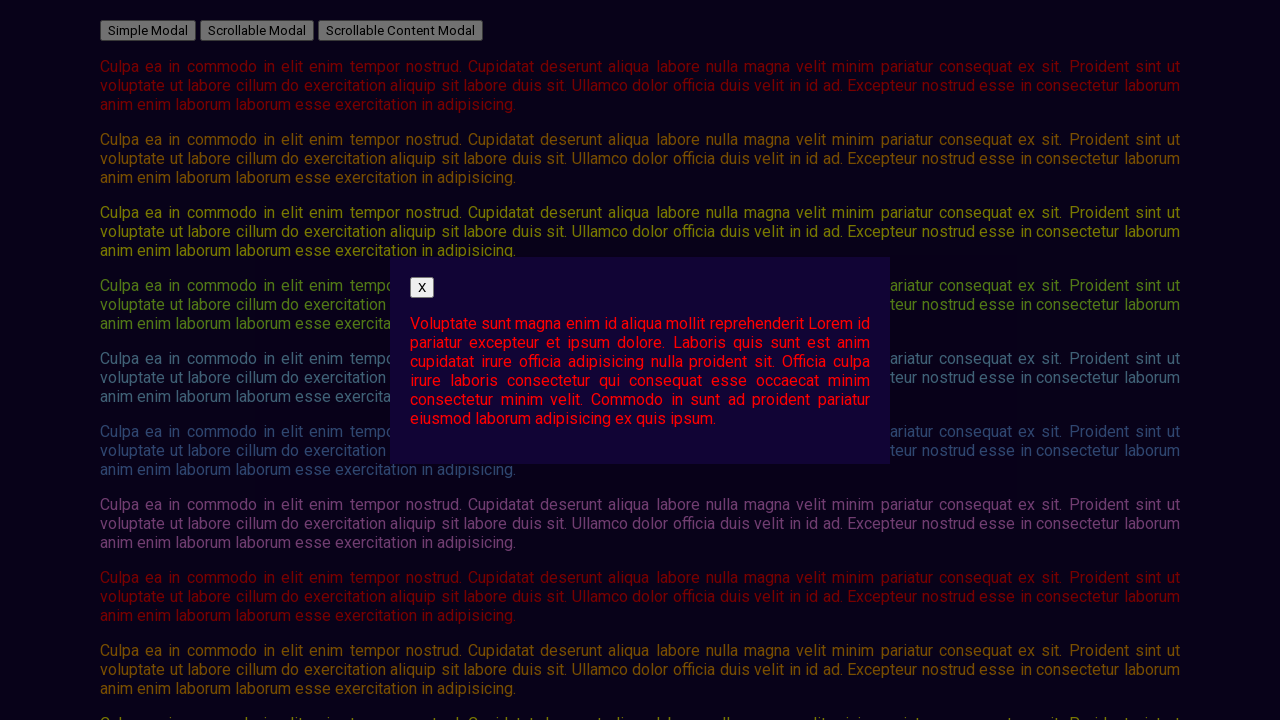

Modal content became visible
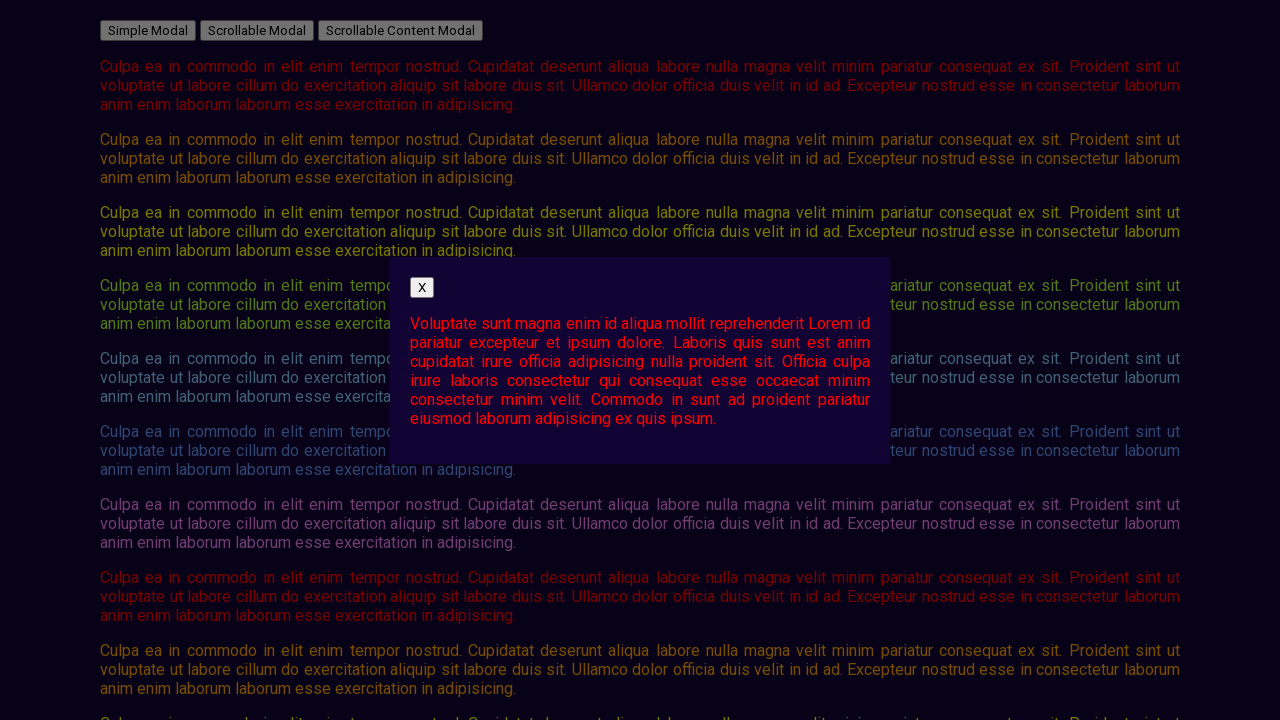

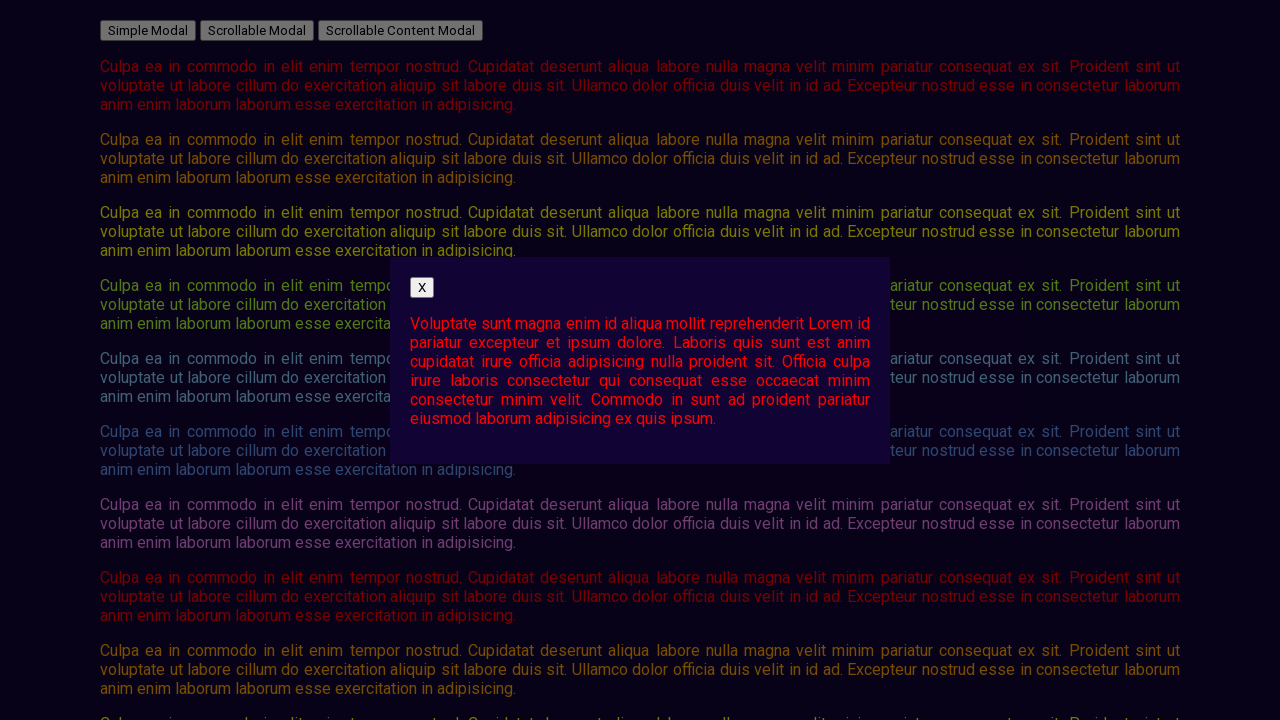